Tests the blog search functionality by searching for a non-existent term "asdasdasd" and verifying that the "not found" message is displayed correctly.

Starting URL: https://blog.agibank.com.br/

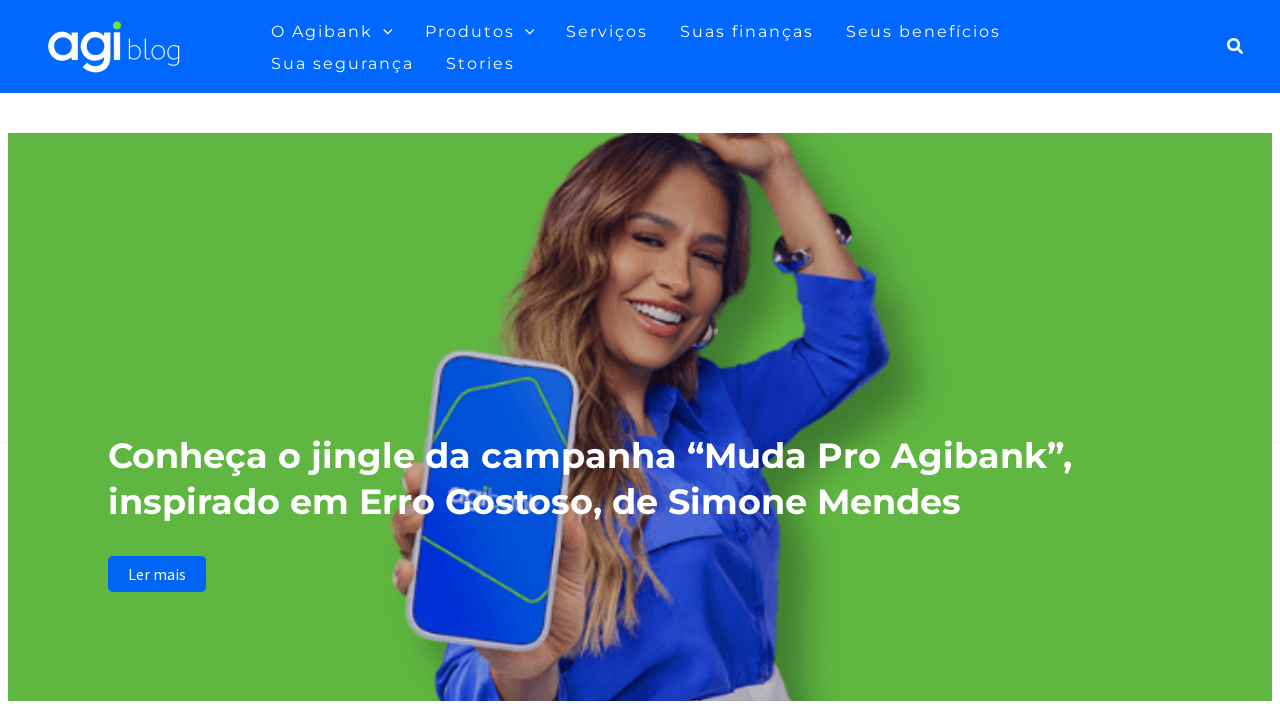

Search icon selector is visible
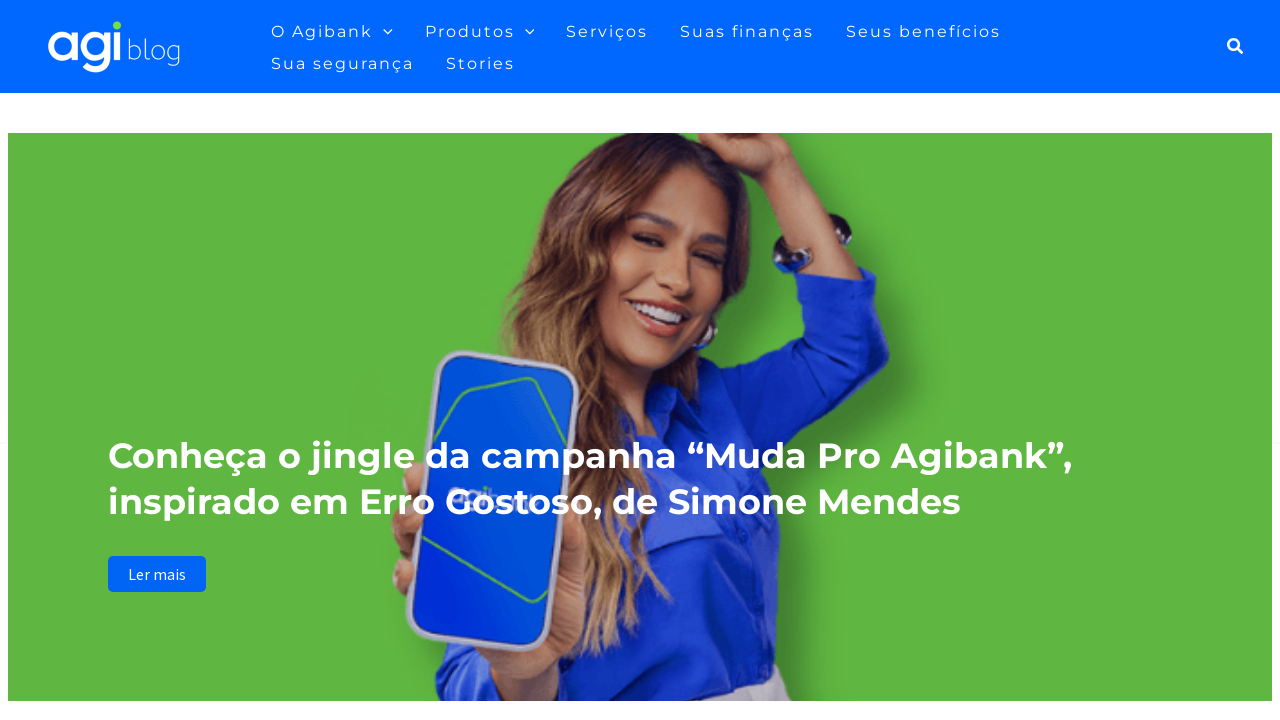

Clicked on search icon to open search field at (1236, 46) on xpath=//*[@id='ast-desktop-header']/div[1]/div/div/div/div[3]/div[2]/div/div/a
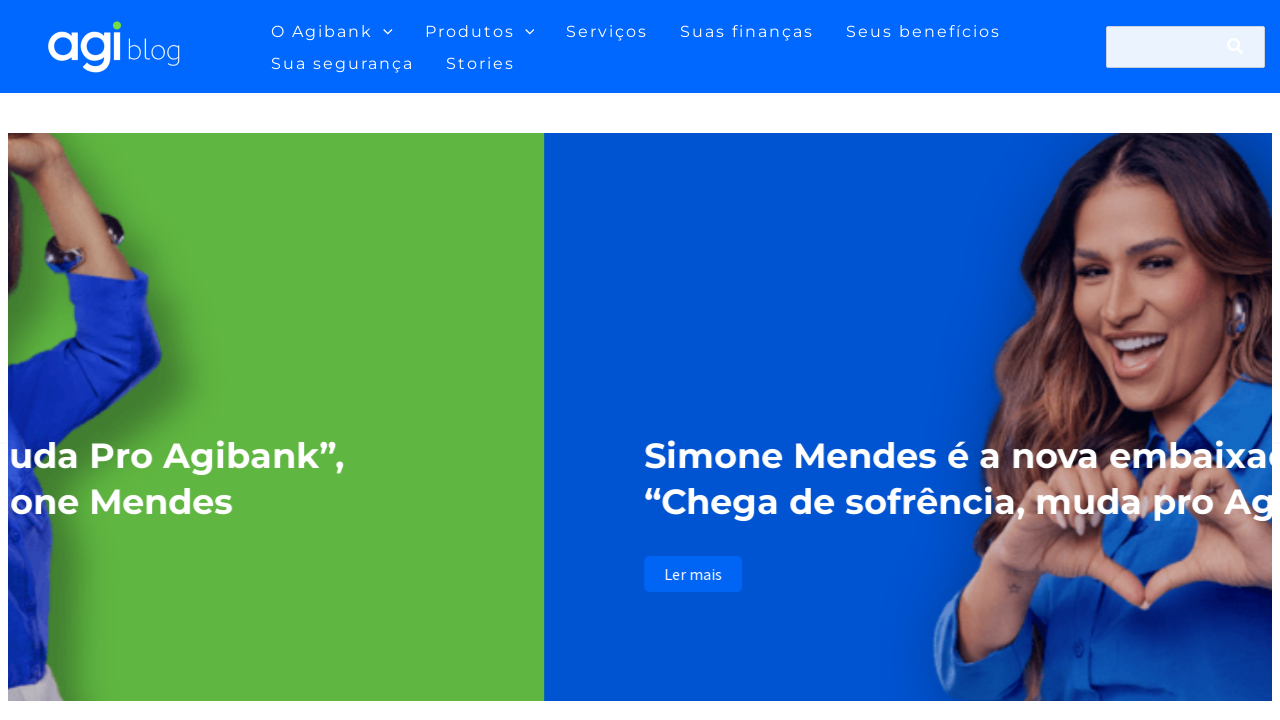

Search field is now visible
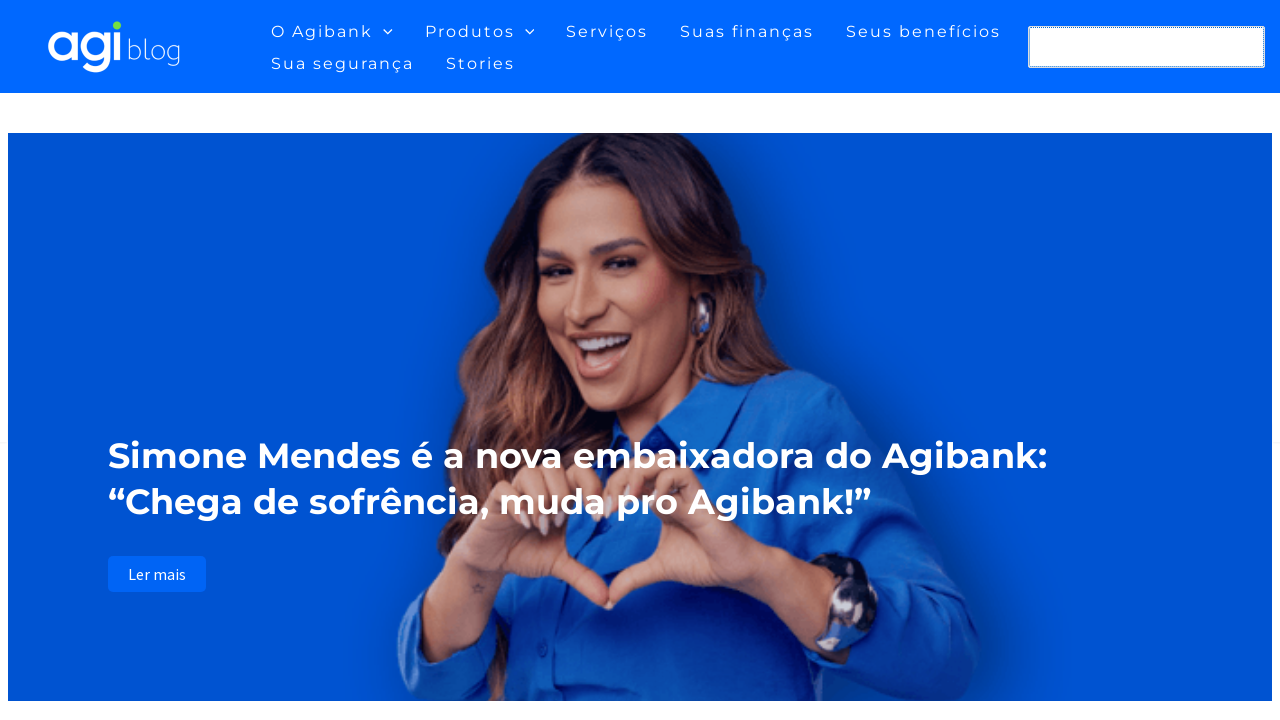

Entered non-existent search term 'asdasdasd' in search field on xpath=//*[@id='search-field']
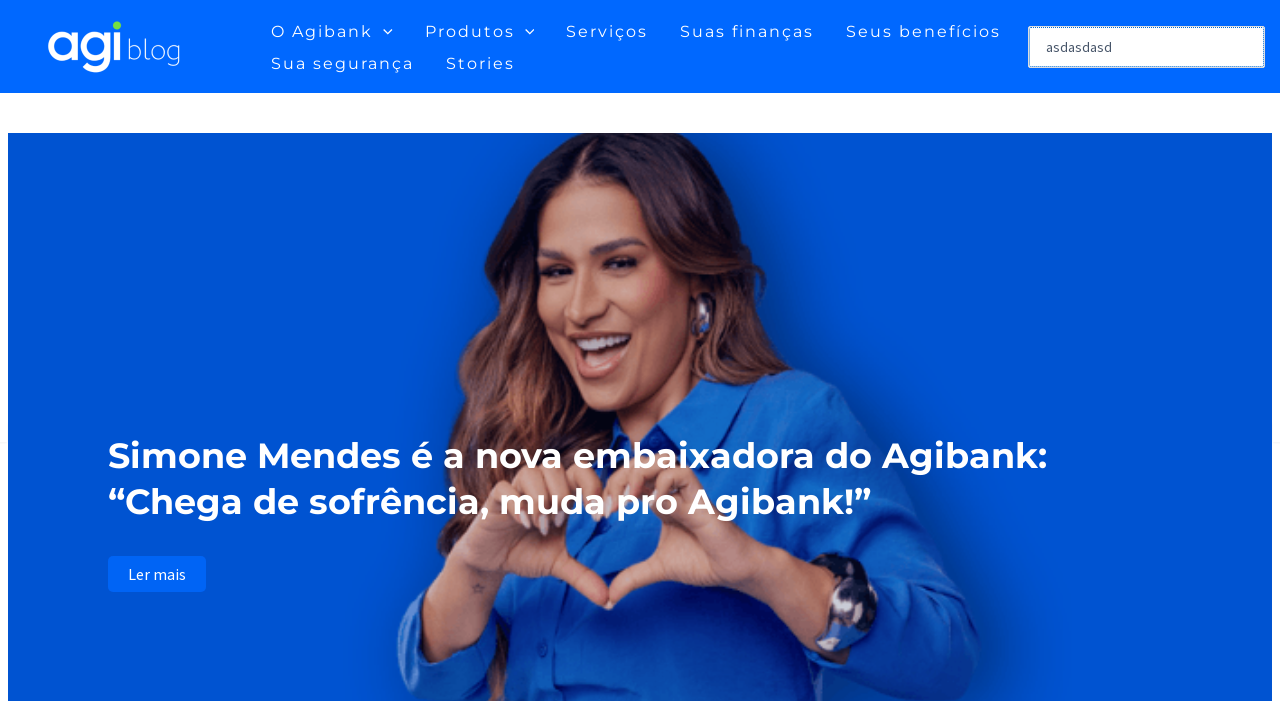

Pressed Enter to submit the search on xpath=//*[@id='search-field']
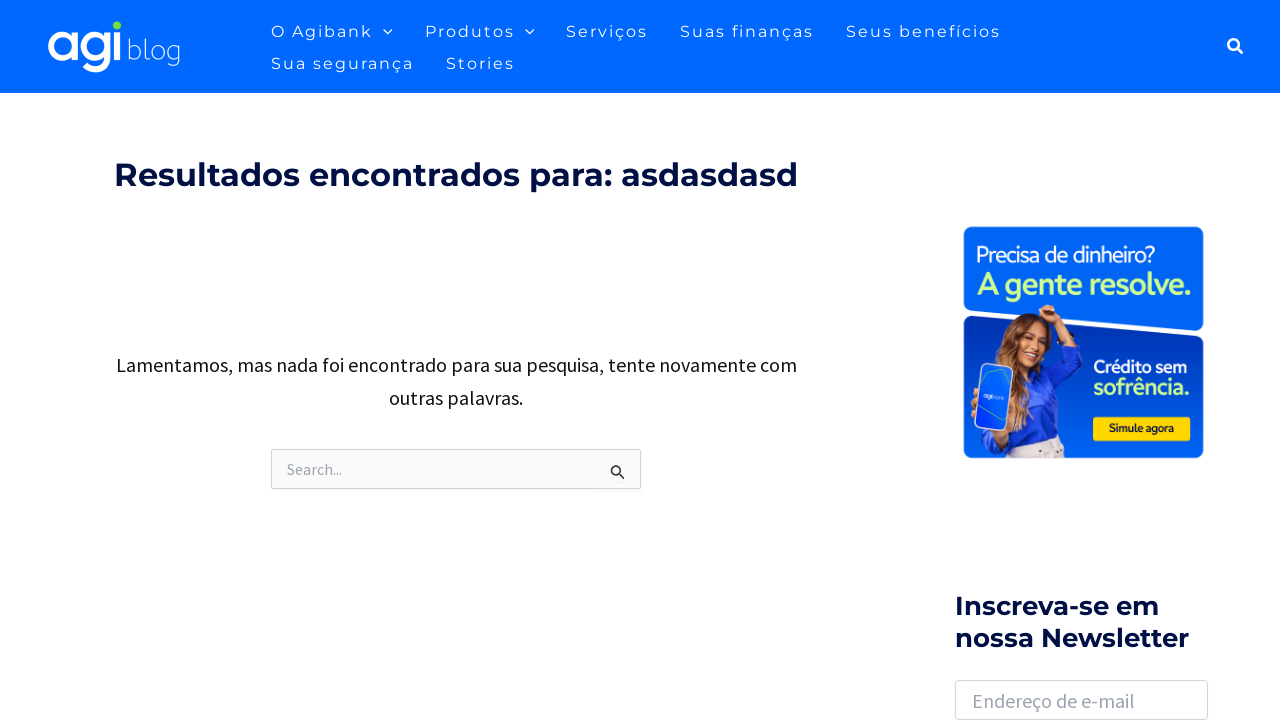

Search results page loaded with page title
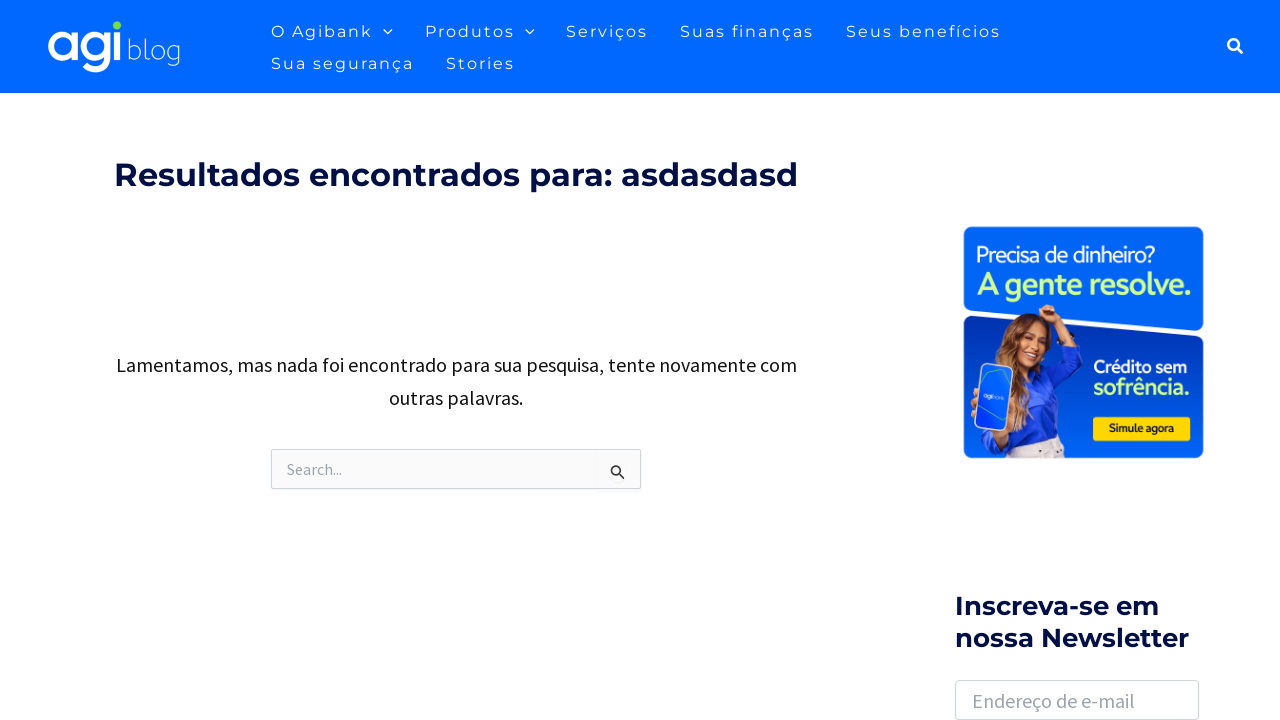

Verified that 'no results' message is displayed for non-existent search term
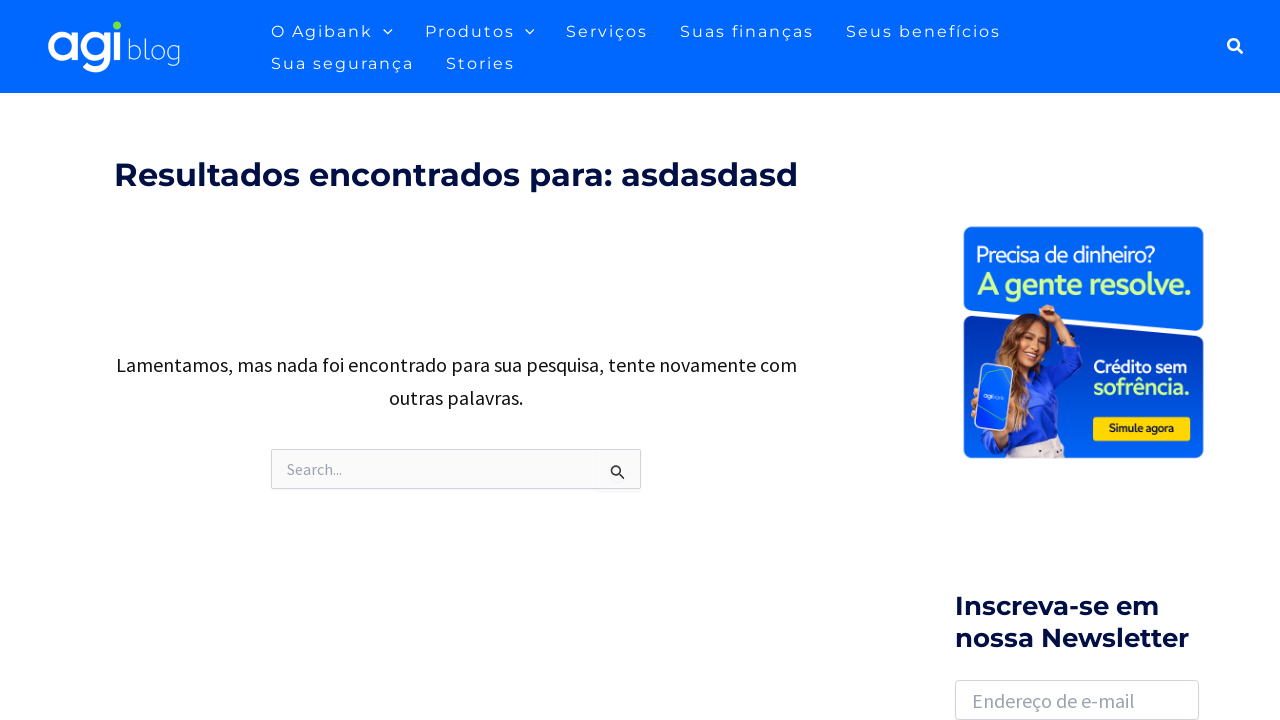

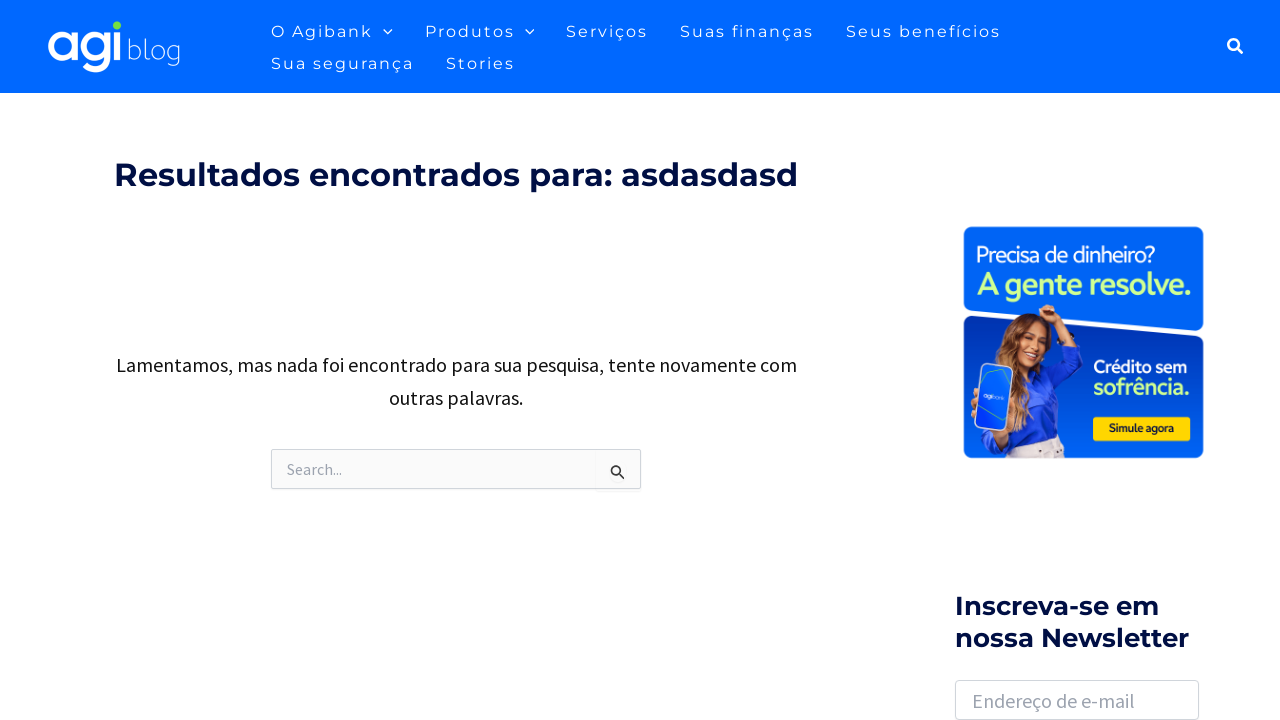